Navigates to a license agreement page and scrolls to a specific section heading

Starting URL: https://www.actitime.com/license-agreement

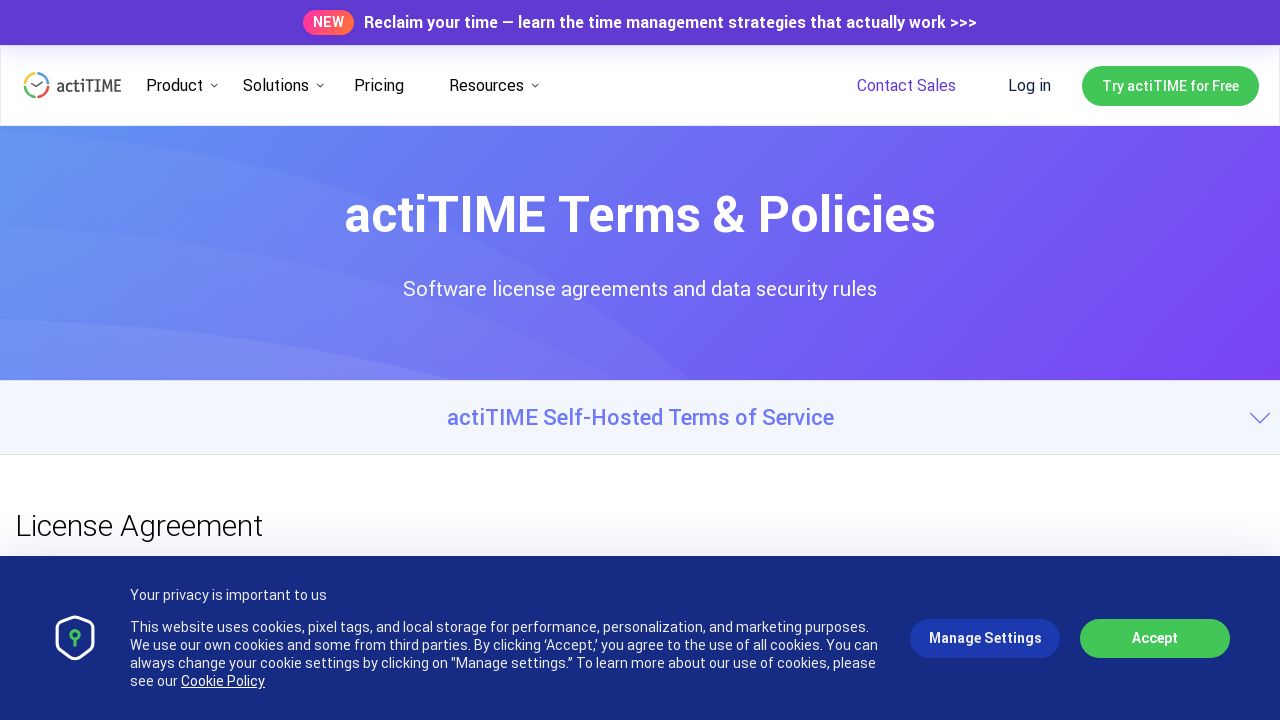

Located the '15. Miscellaneous' heading element
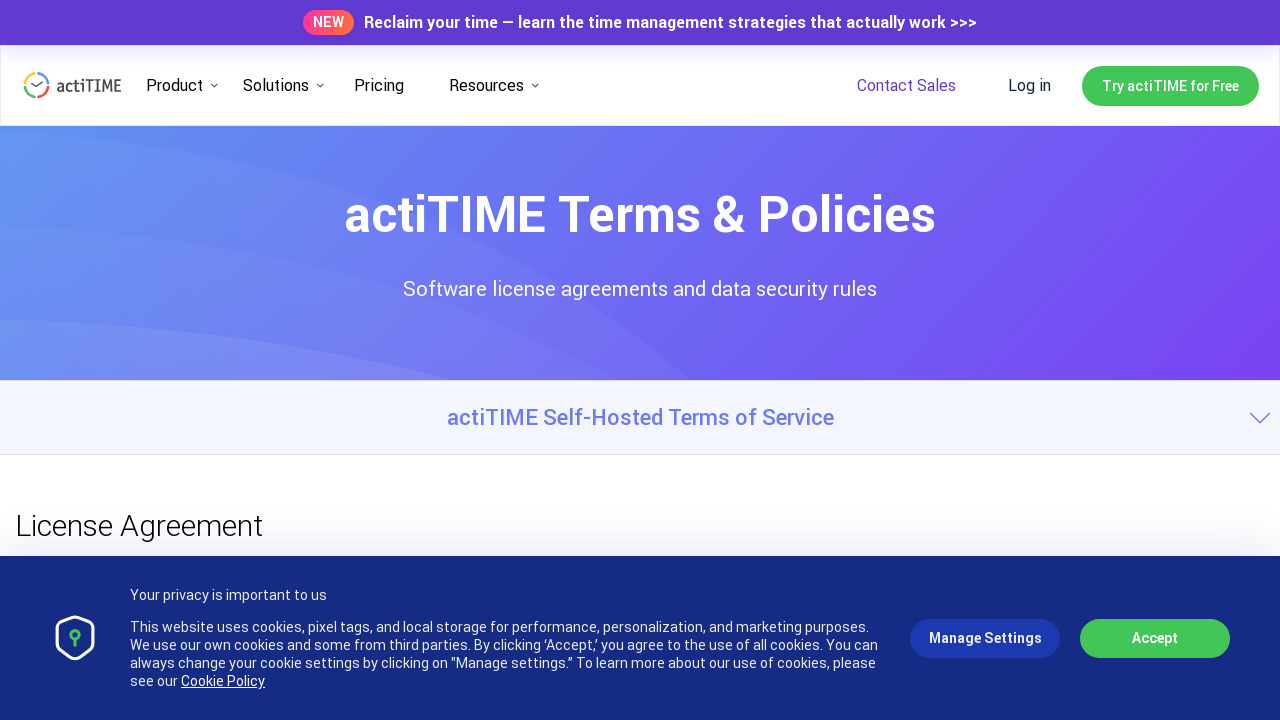

Scrolled to '15. Miscellaneous' section heading
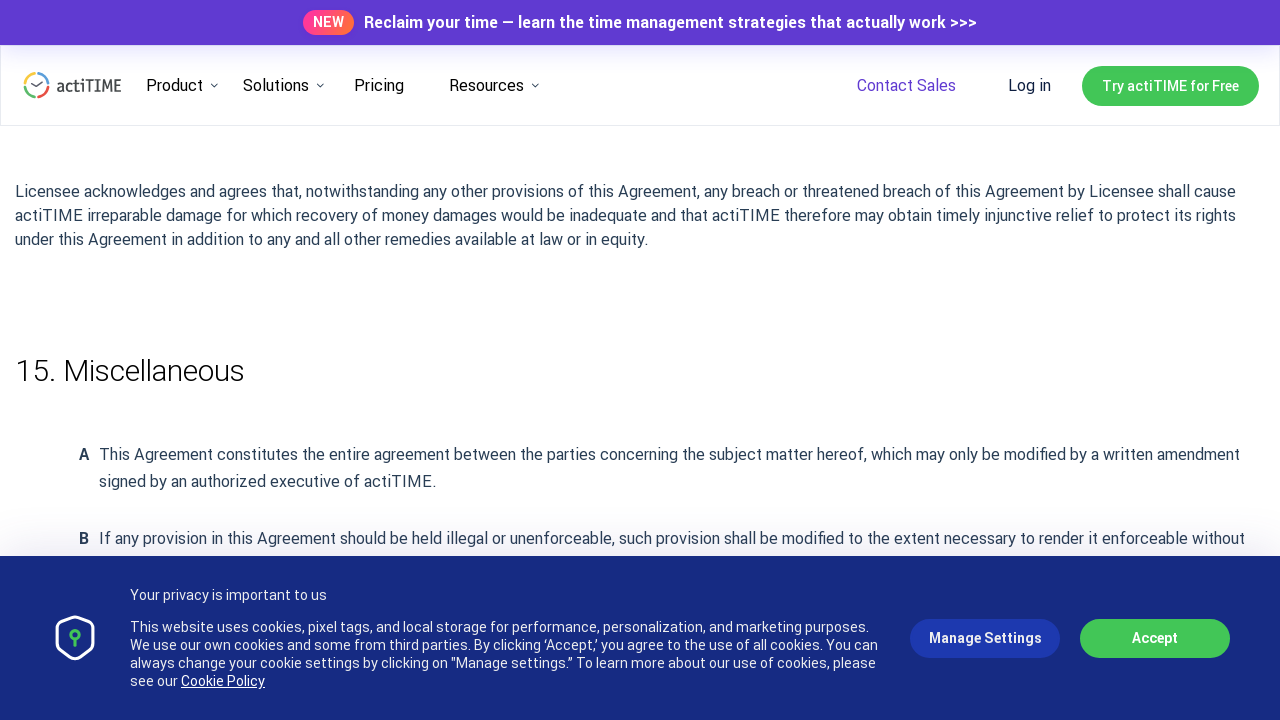

Waited for scroll animation to complete
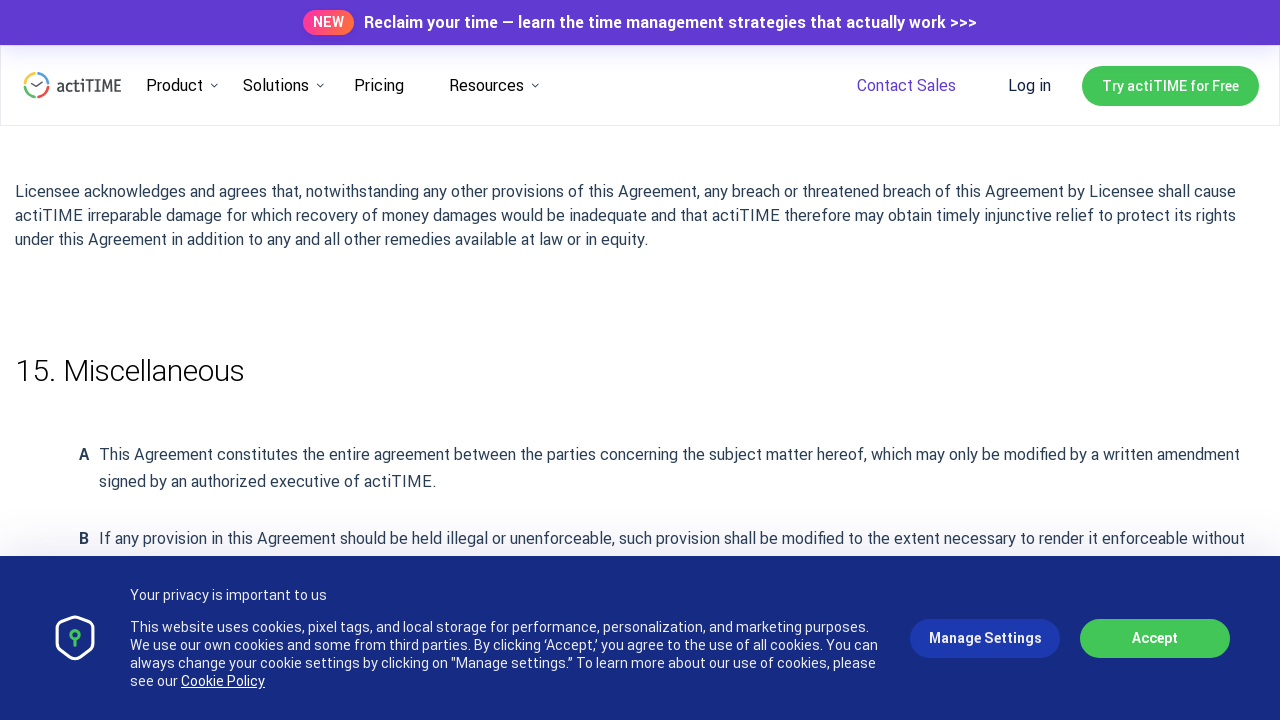

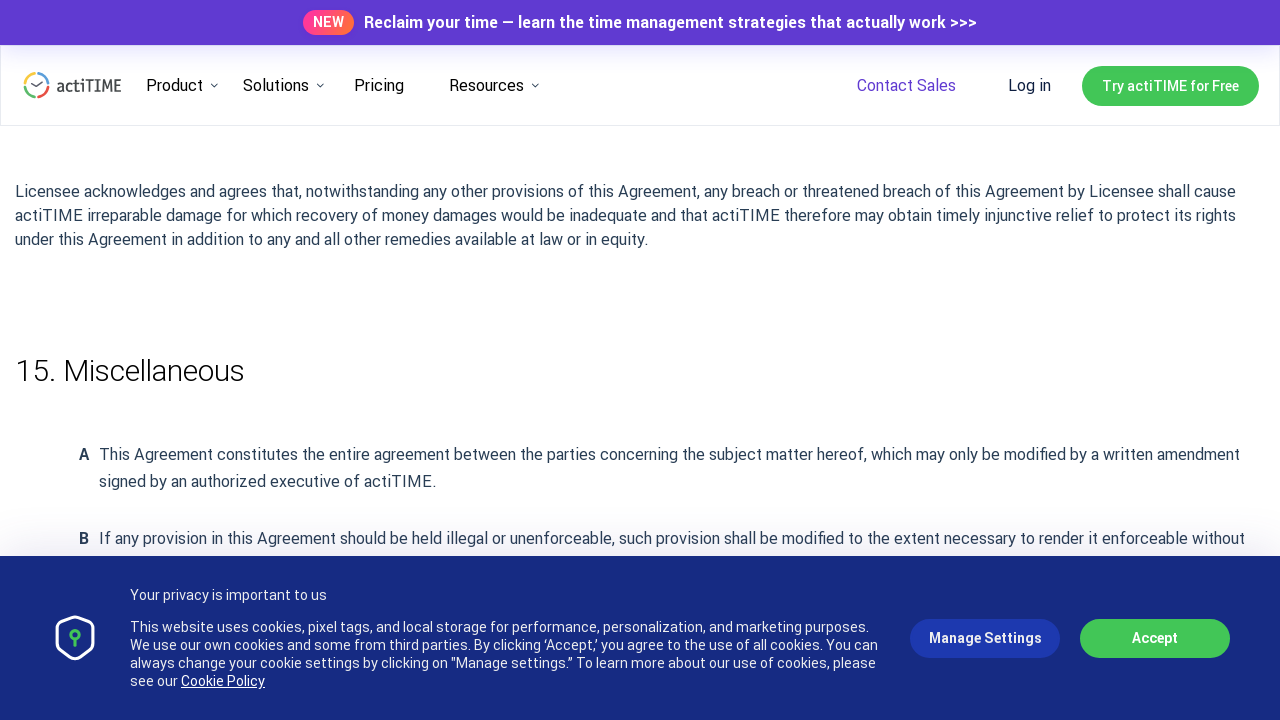